Tests adding specific vegetables (Broccoli and Cauliflower) to the shopping cart by finding them in the product list and clicking their add to cart buttons

Starting URL: https://rahulshettyacademy.com/seleniumPractise/

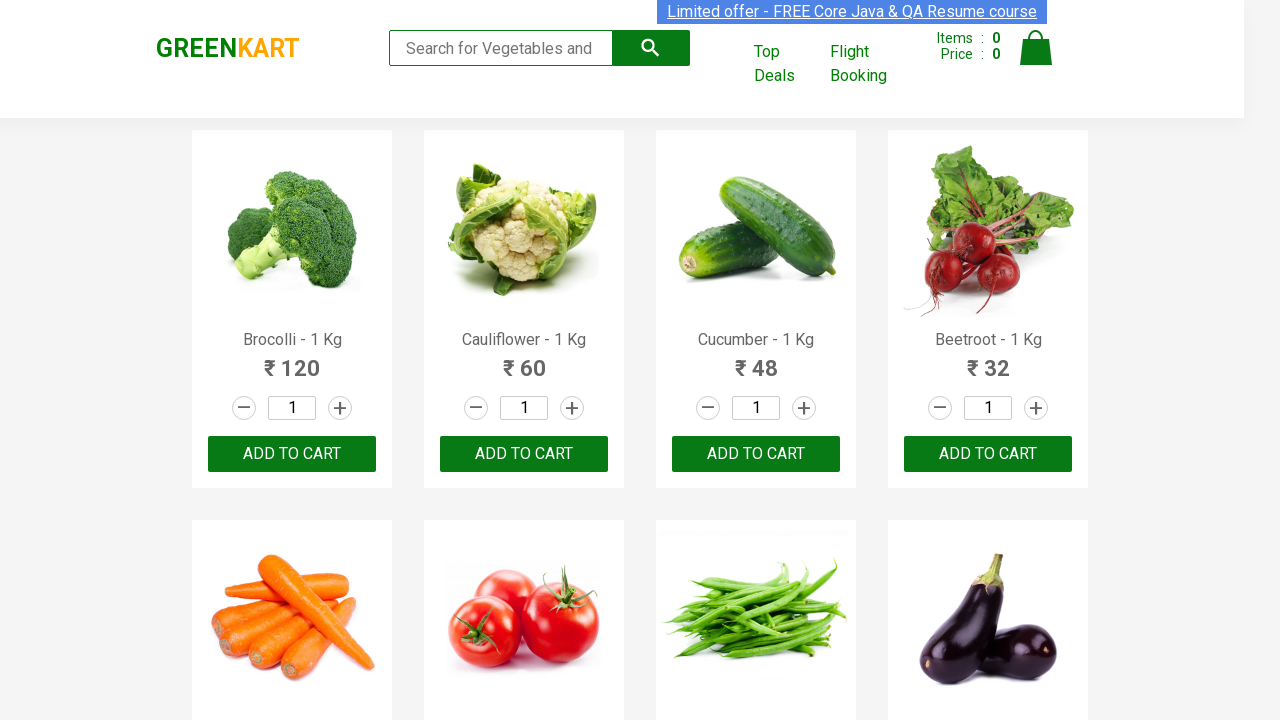

Waited for product list to load
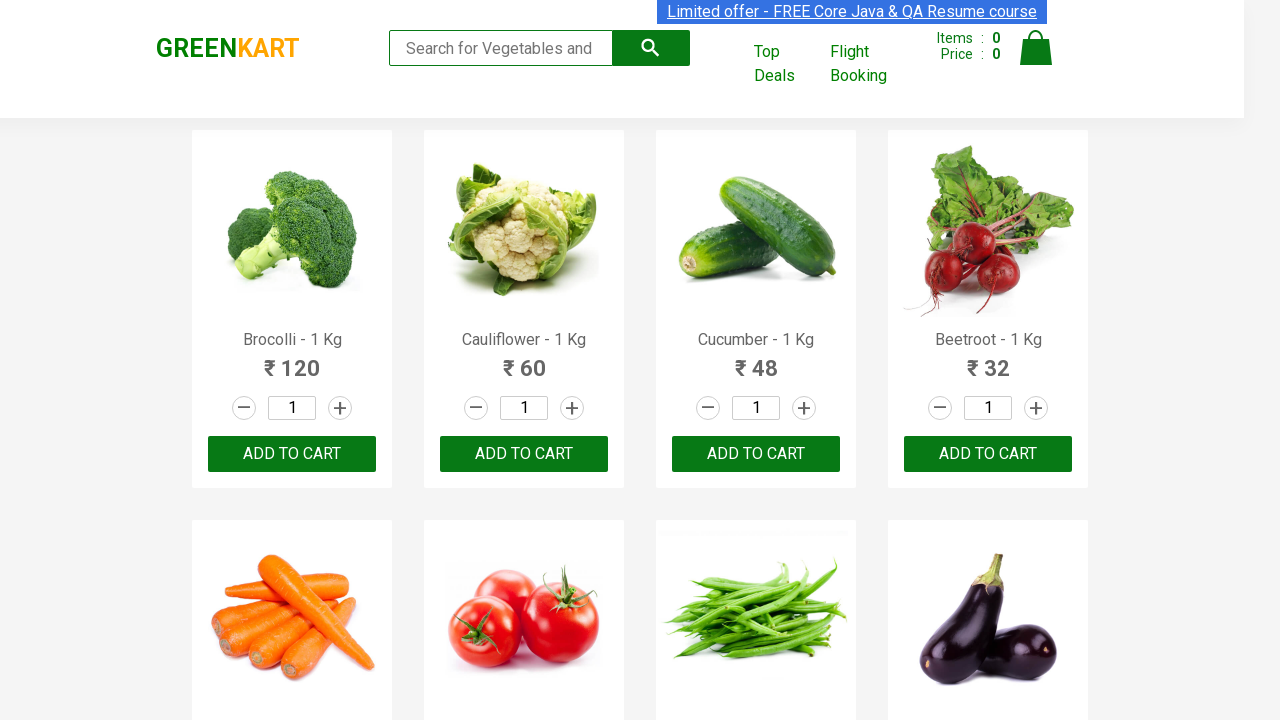

Clicked 'Add to cart' button for Brocolli at (292, 454) on div.product-action button >> nth=0
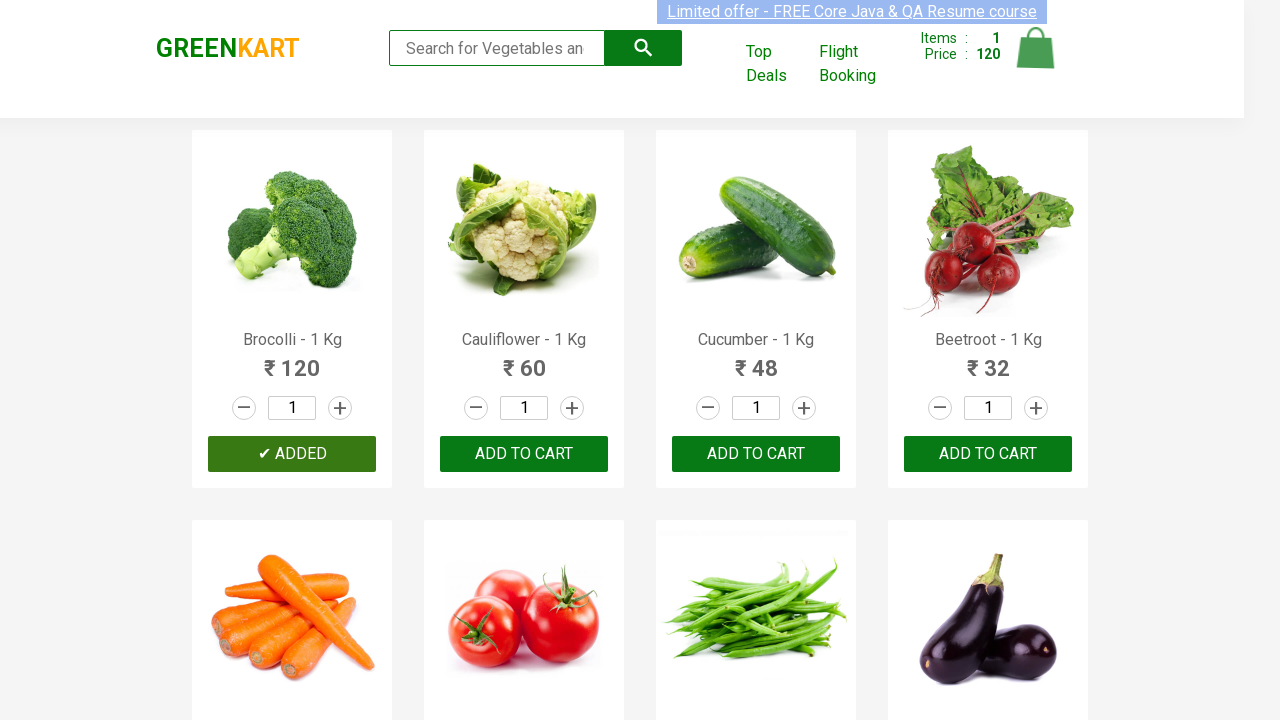

Clicked 'Add to cart' button for Cauliflower at (524, 454) on div.product-action button >> nth=1
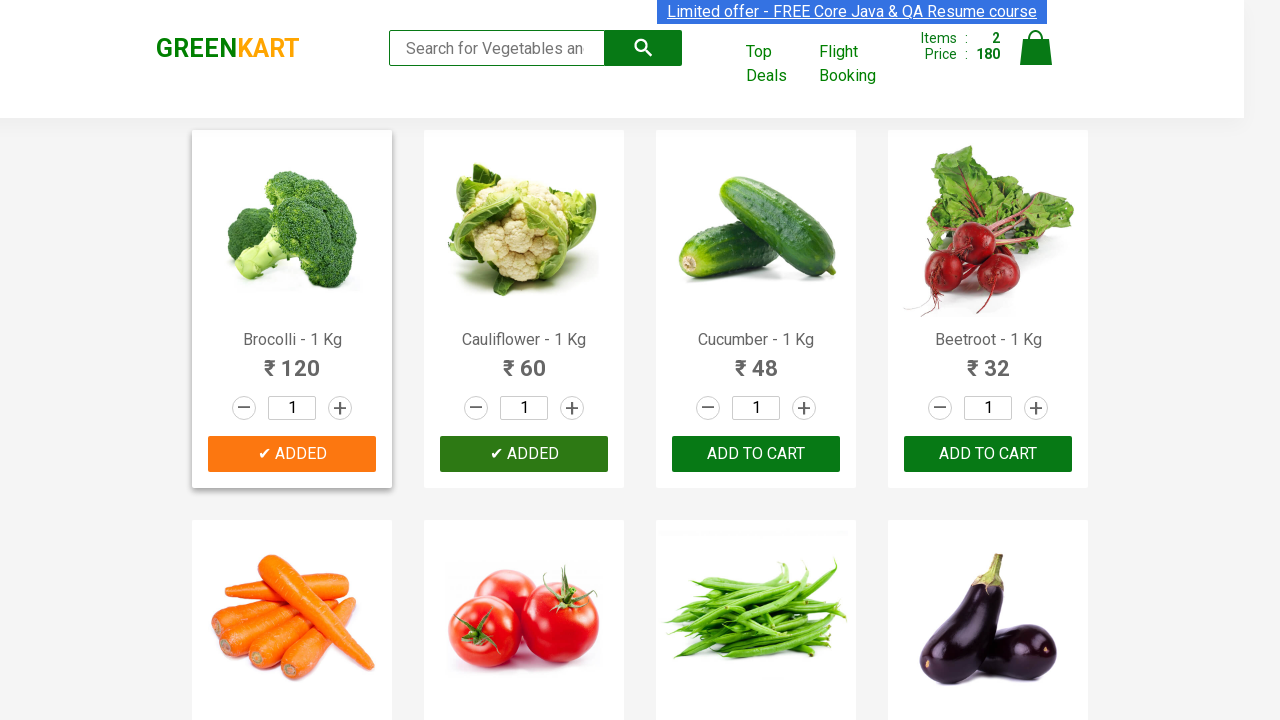

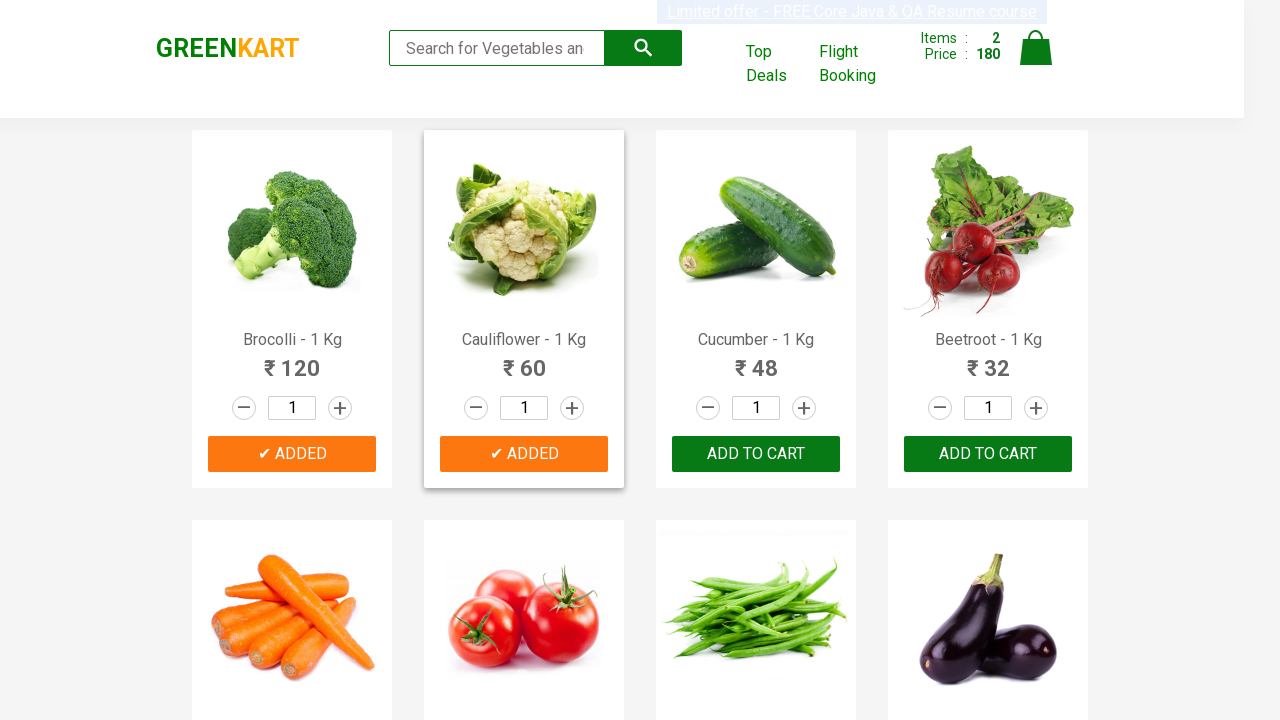